Tests the global header search functionality with invalid input and verifies the "No results" message appears

Starting URL: https://playwright.dev/

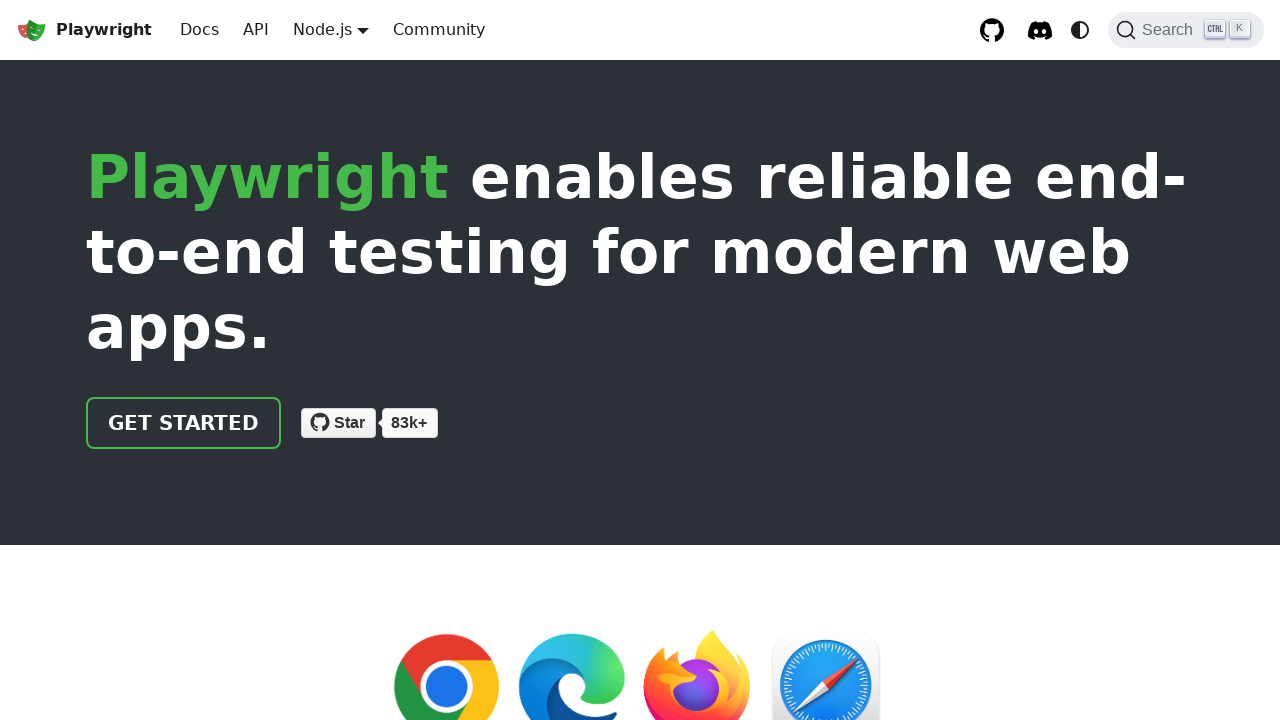

Clicked the Search button in global header at (1186, 30) on xpath=//button//*[text() = 'Search']//ancestor::button
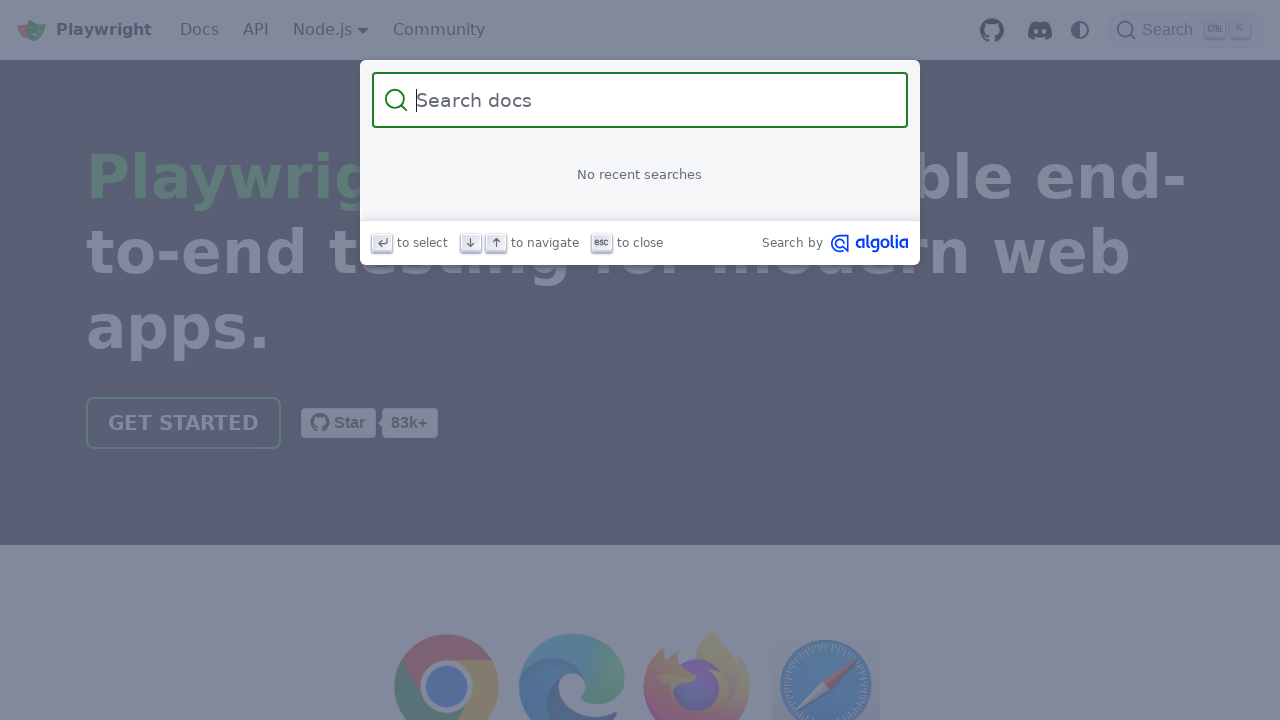

Filled search field with invalid input 'qwertyuiop asdfghjkl zxcvbnm' on xpath=//input[@placeholder = 'Search docs']
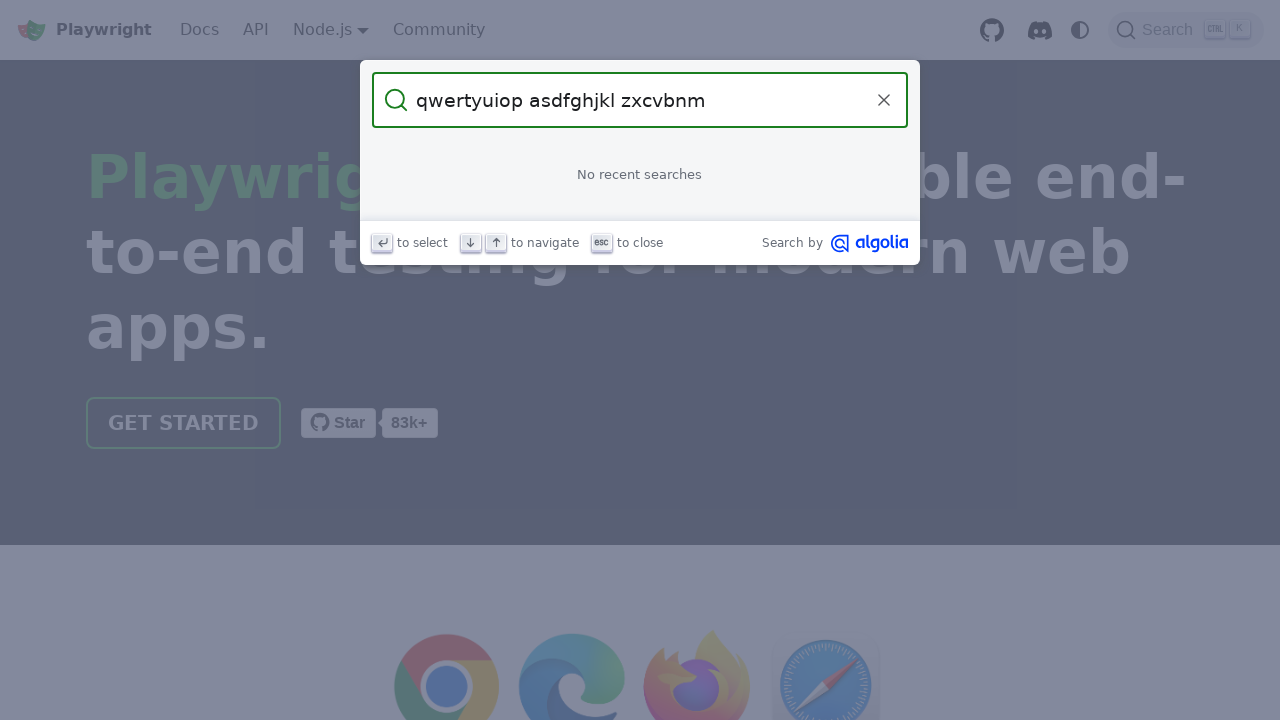

Verified 'No results for' message is visible
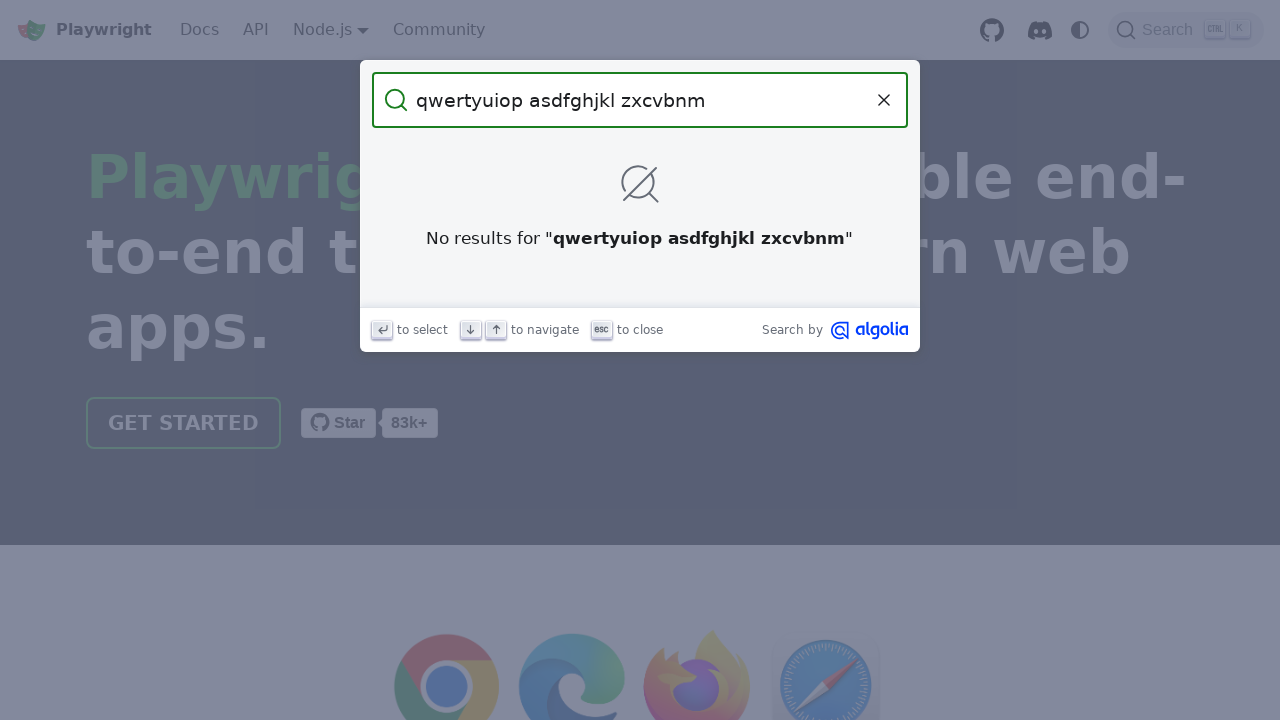

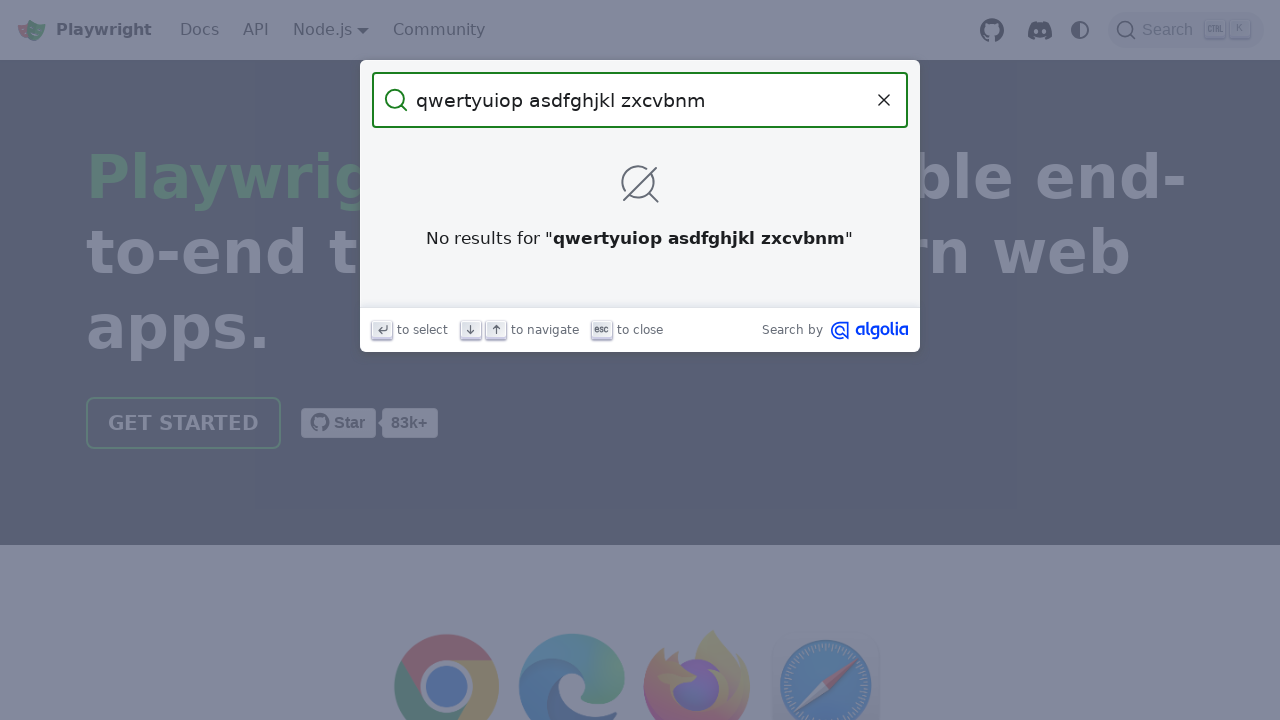